Tests the user registration form by filling in all required fields (first name, last name, email, telephone, password, confirm password), selecting newsletter preference, agreeing to terms, and submitting the form to create a new account.

Starting URL: https://awesomeqa.com/ui/index.php?route=account/register

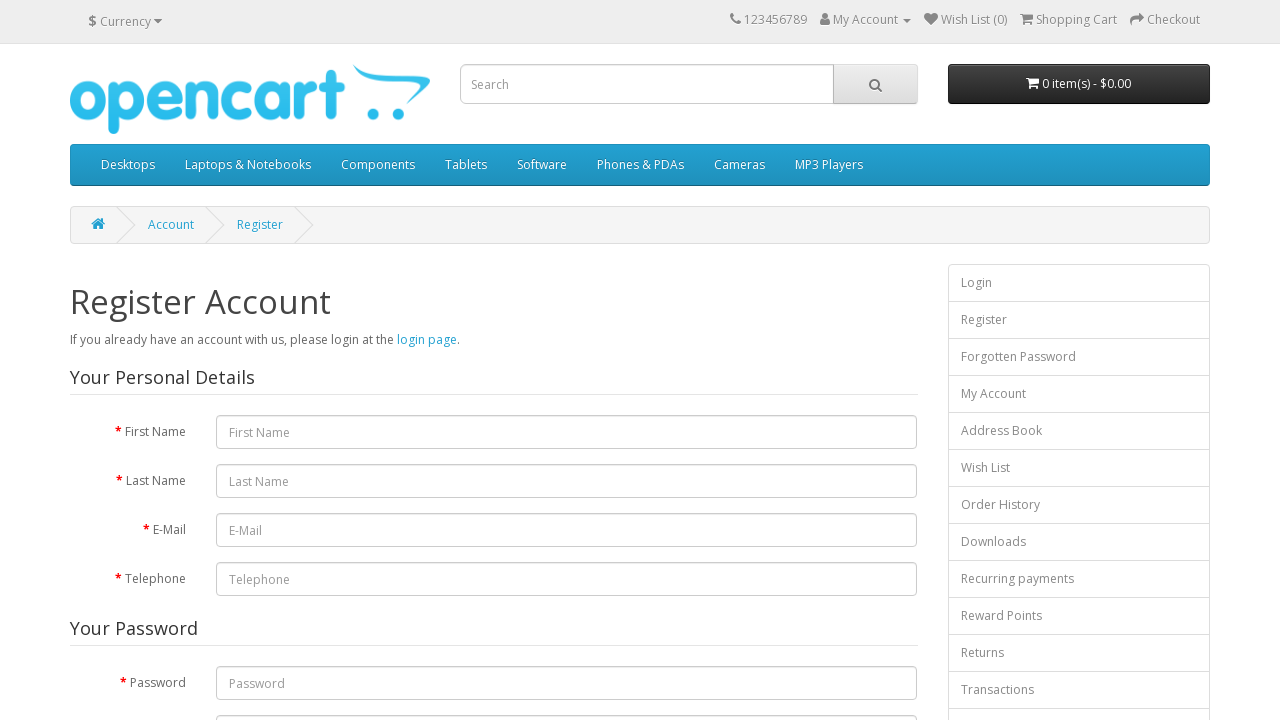

Filled first name field with 'Marcus' on input[name='firstname']
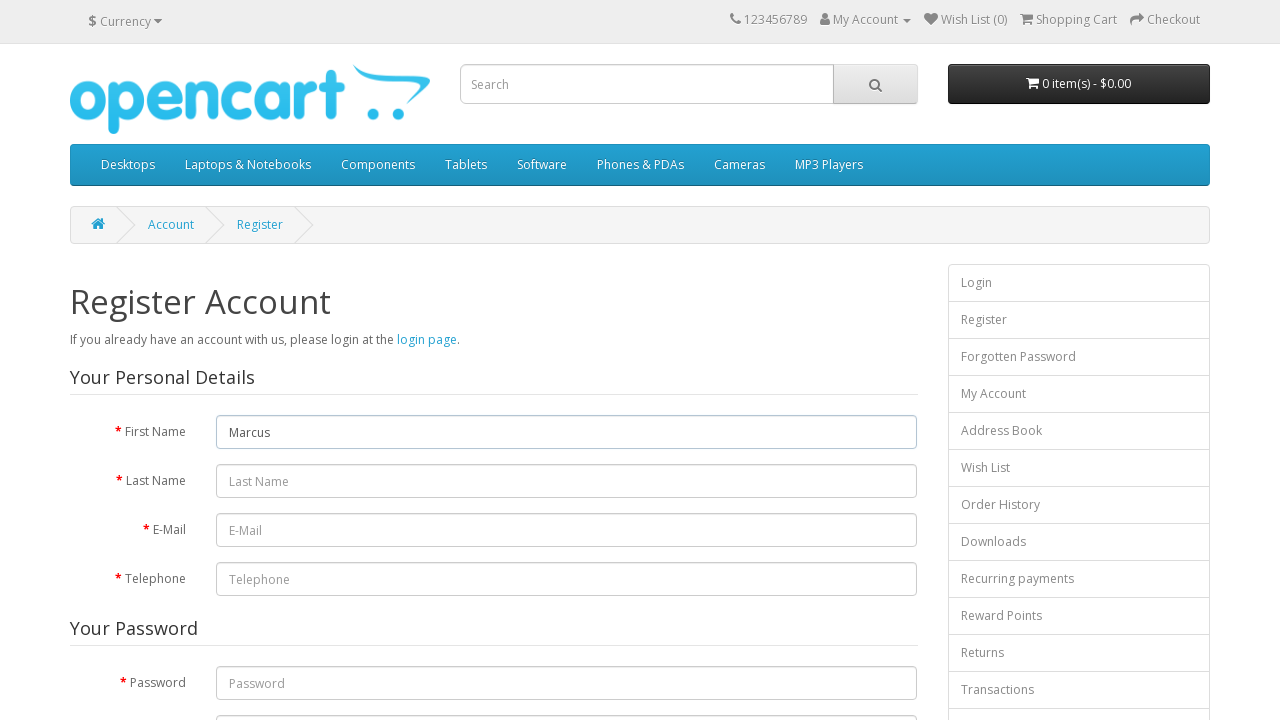

Filled last name field with 'Thompson' on #input-lastname
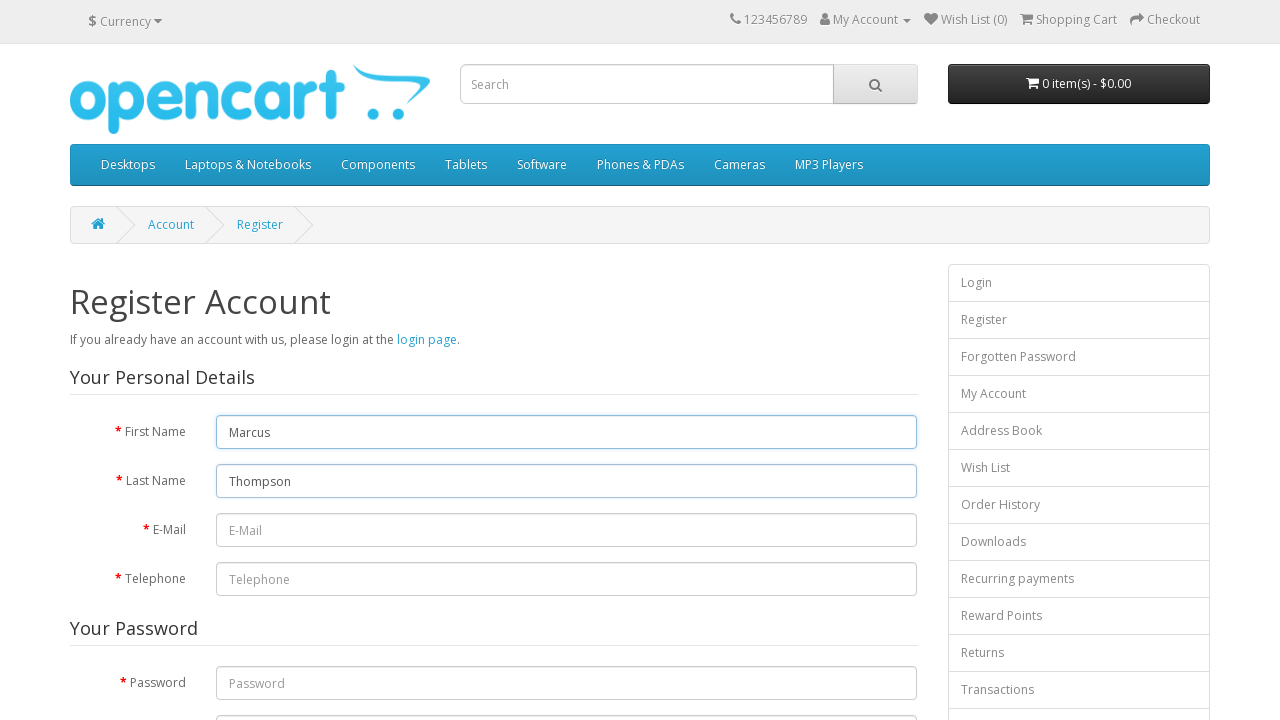

Filled email field with 'marcus.thompson8472@example.com' on input[name='email']
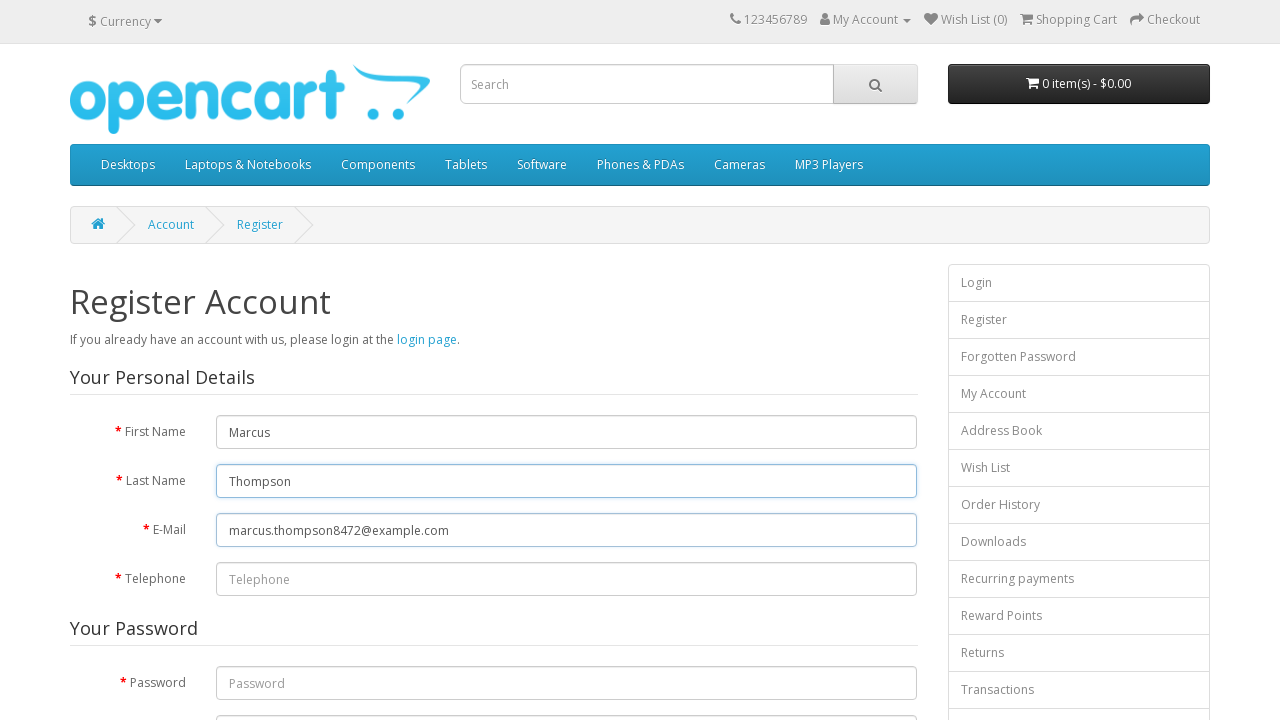

Filled telephone field with '5551234567' on #input-telephone
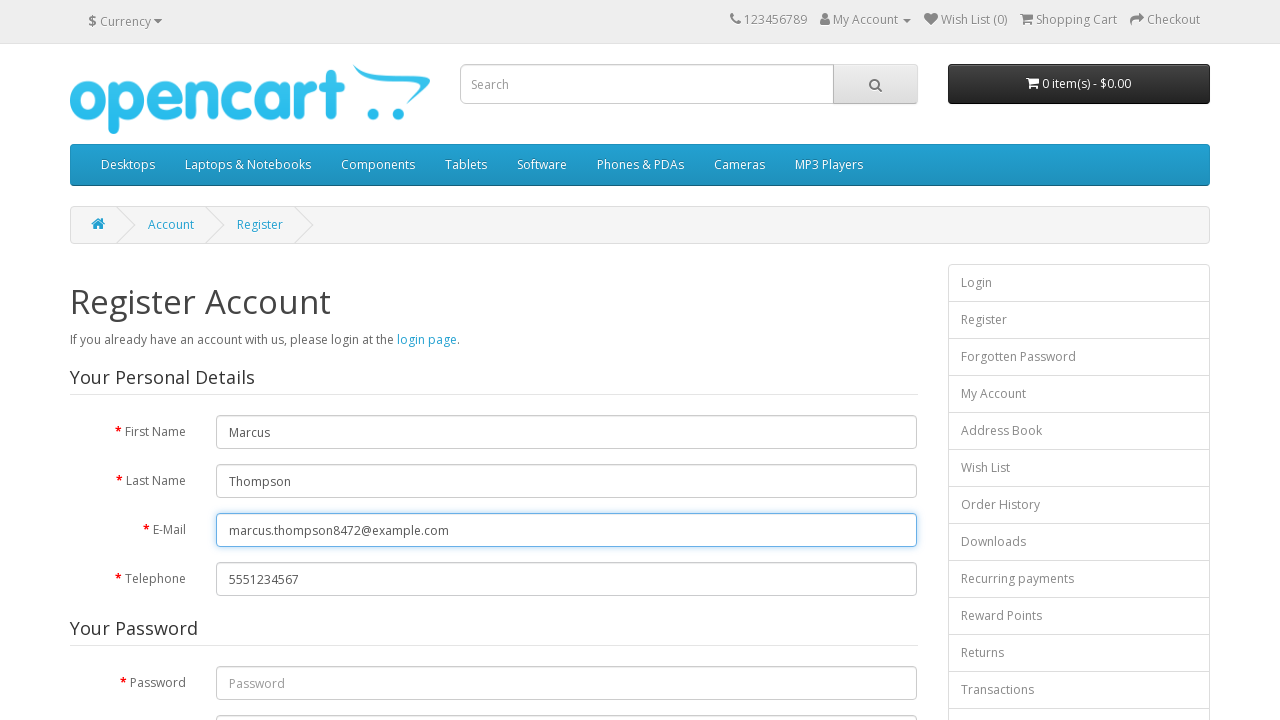

Filled password field with 'SecurePass789' on input[name='password']
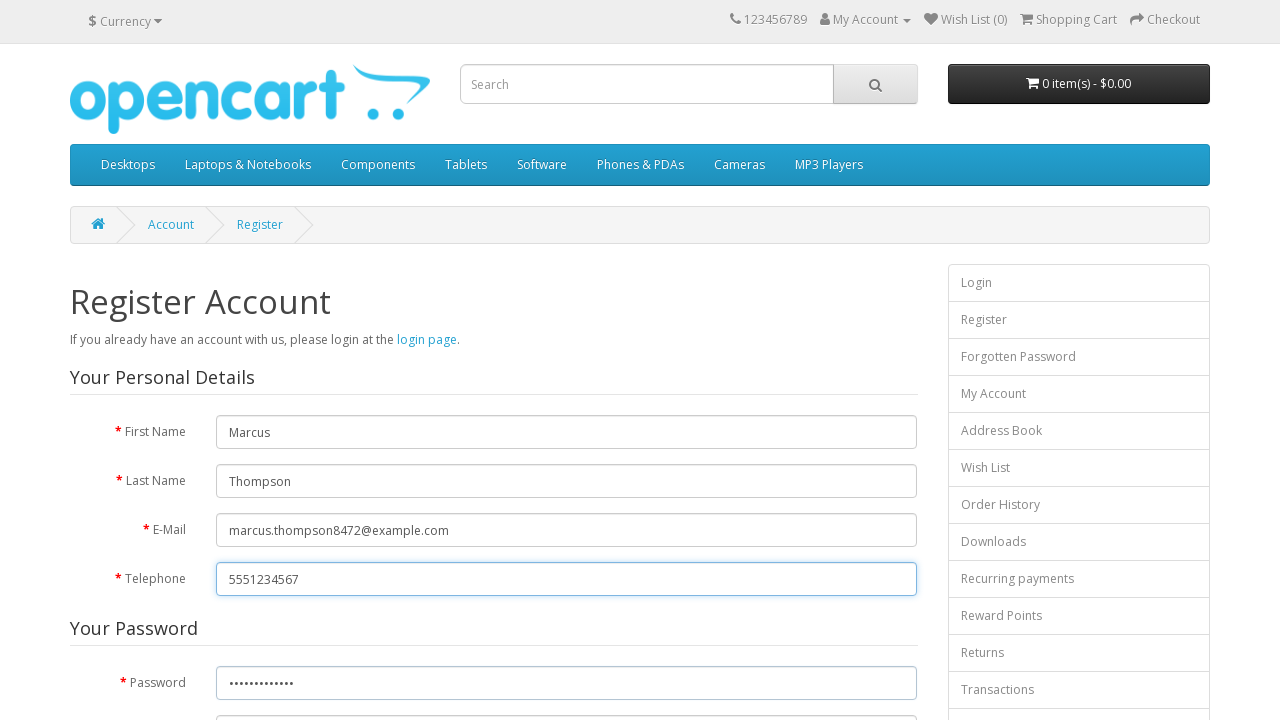

Filled confirm password field with 'SecurePass789' on input[name='confirm']
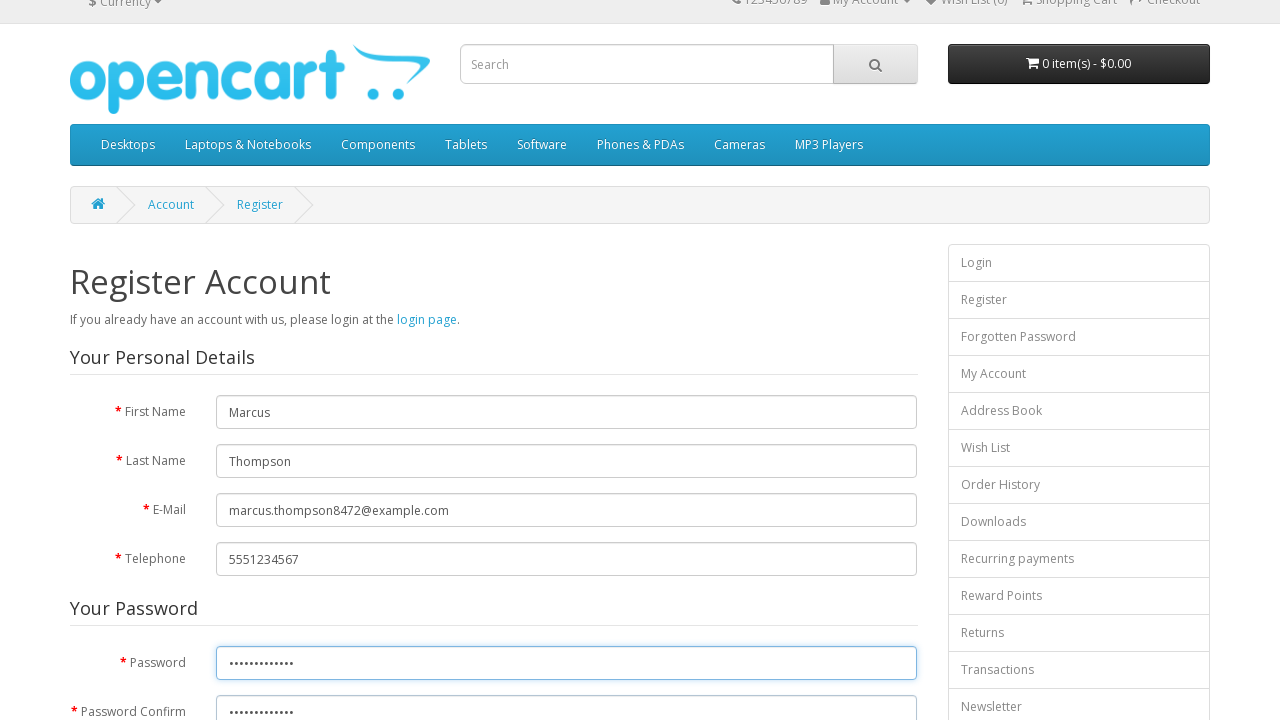

Selected newsletter preference (no newsletter) at (276, 373) on input[name='newsletter'][value='0']
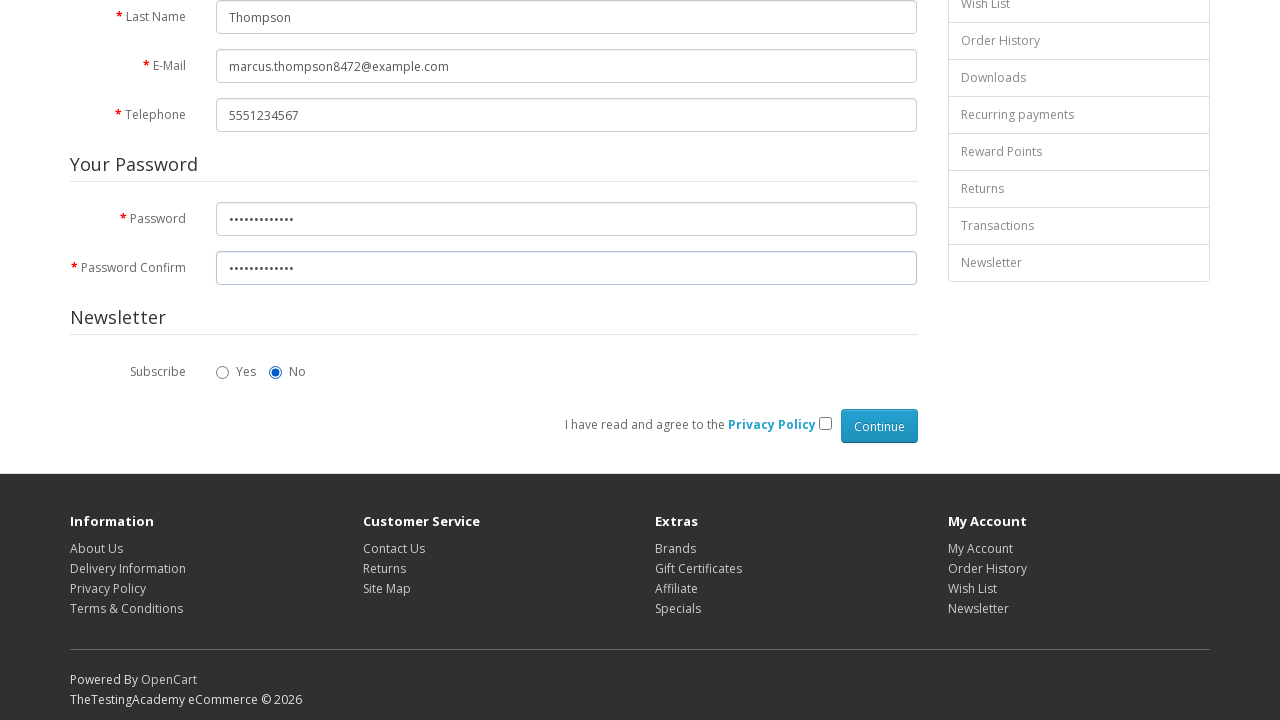

Agreed to terms and privacy policy at (825, 423) on input[name='agree']
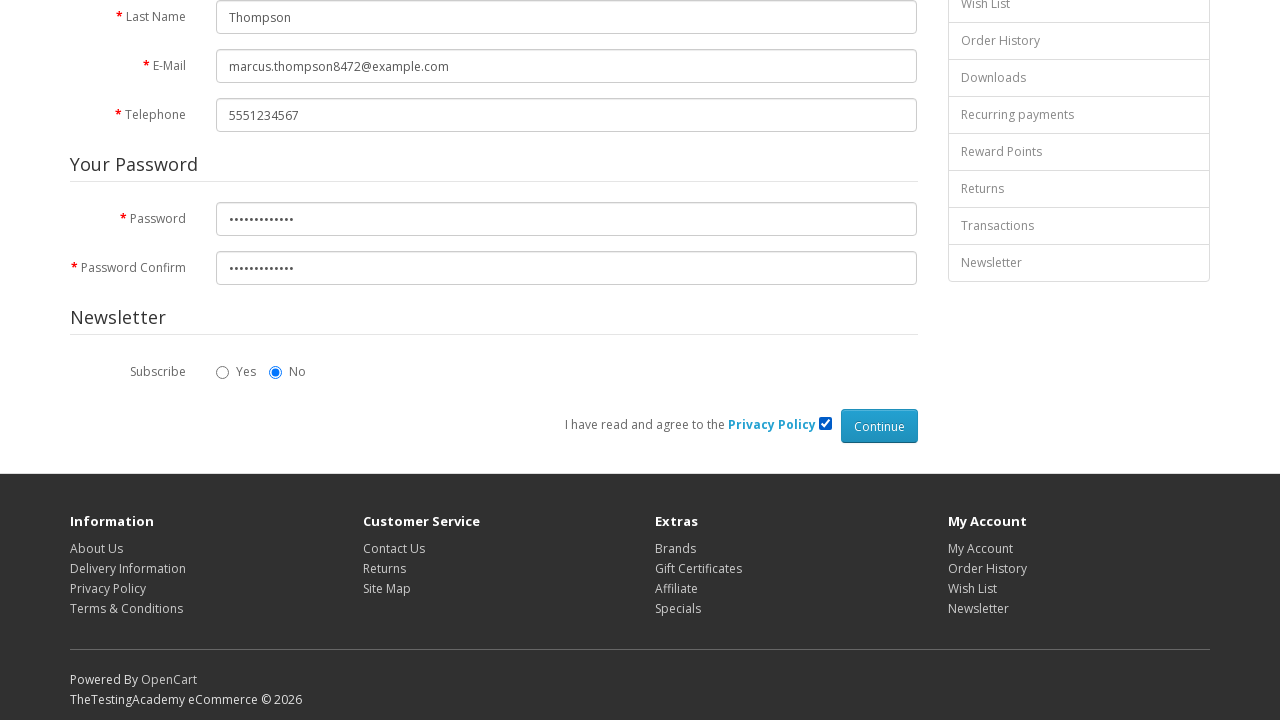

Clicked submit button to create account at (879, 426) on input.btn.btn-primary
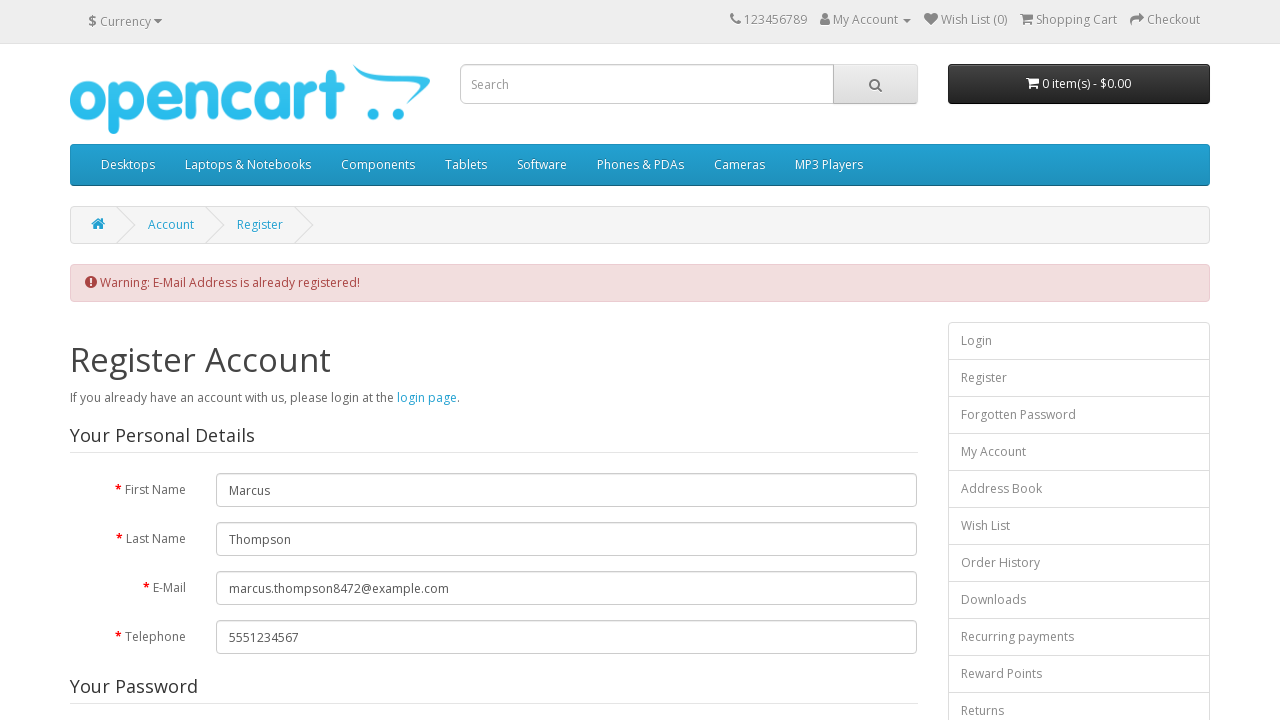

Account registration completed and confirmation page loaded
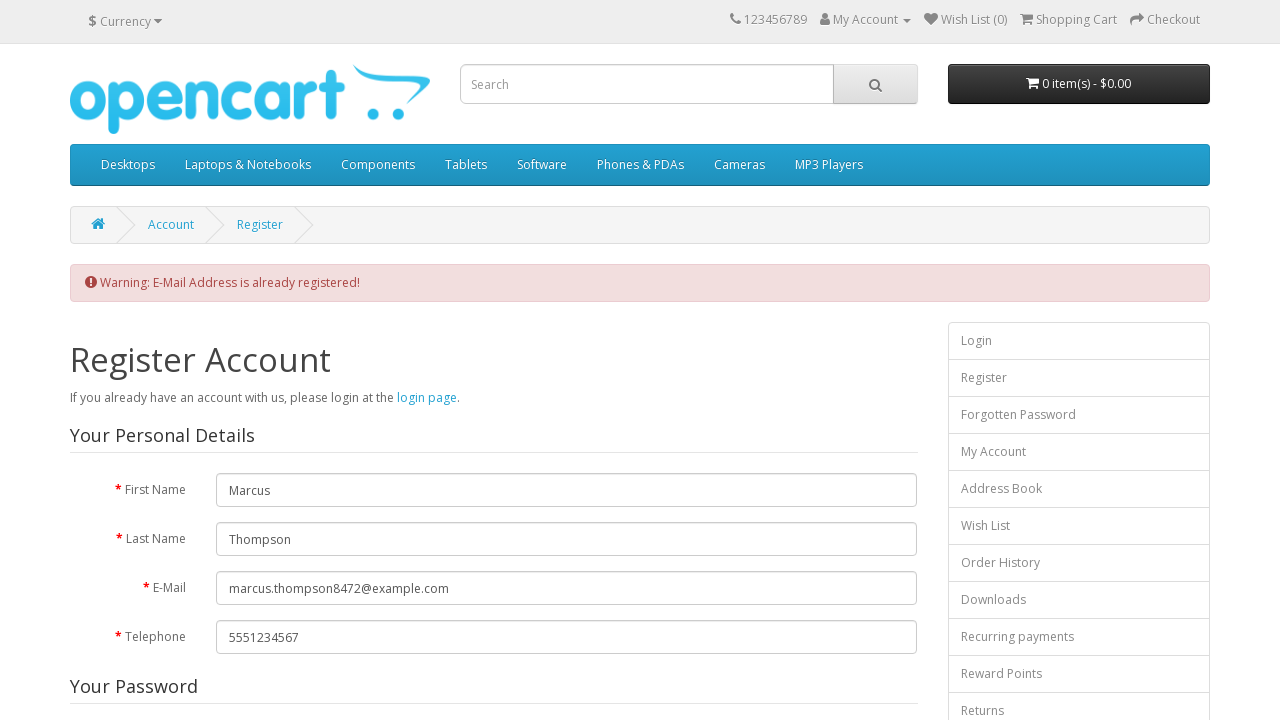

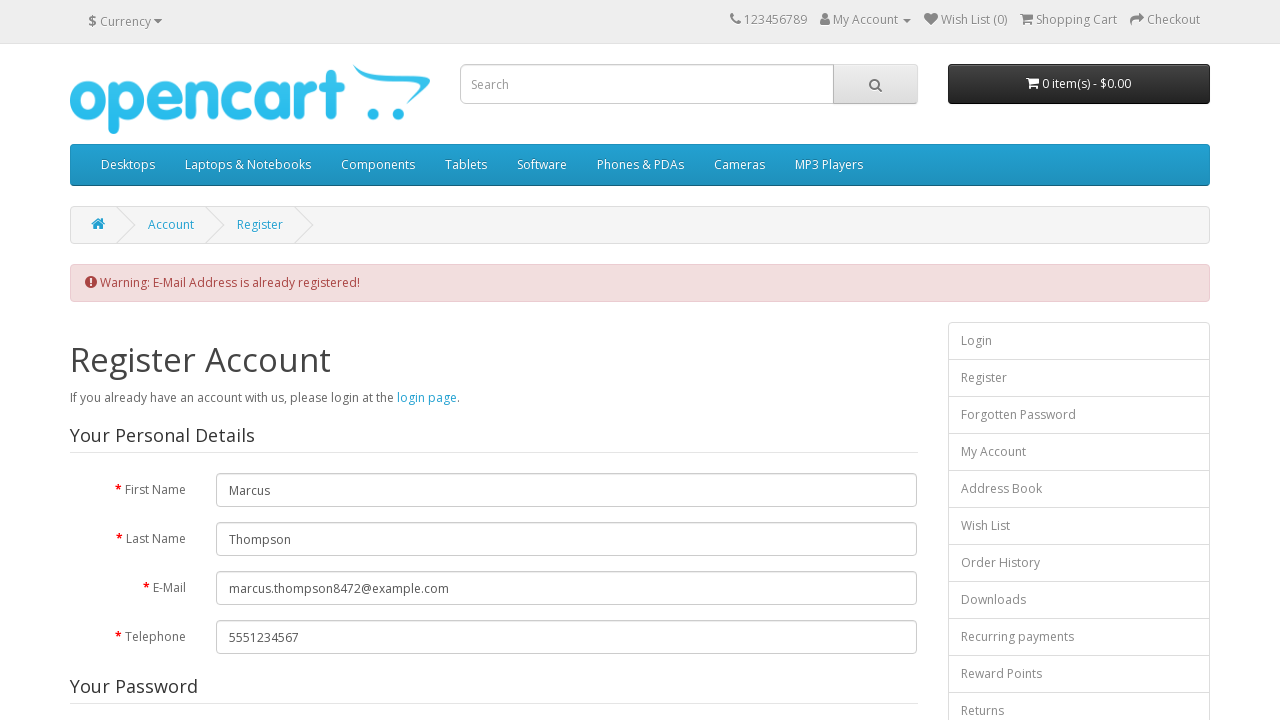